Tests a form submission by extracting a value from an element's attribute, calculating a result using a mathematical formula, filling in the answer, checking checkboxes, and submitting the form.

Starting URL: http://suninjuly.github.io/get_attribute.html

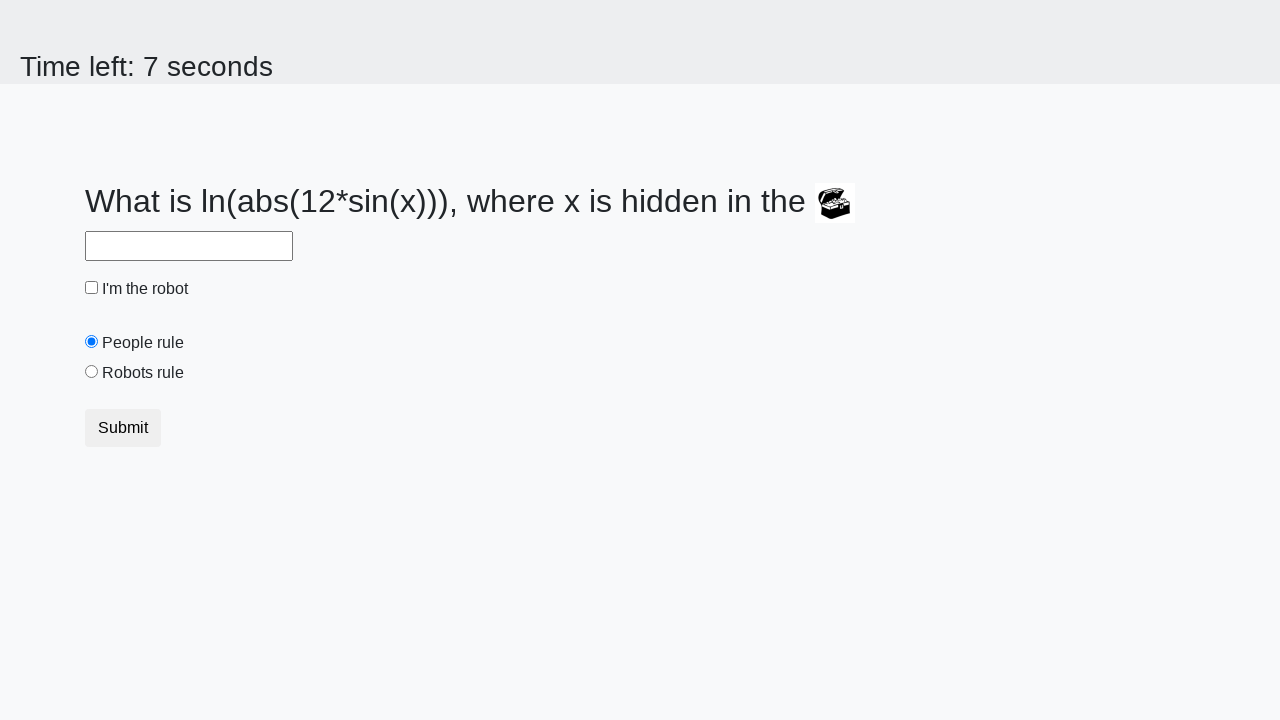

Located element with valuex attribute
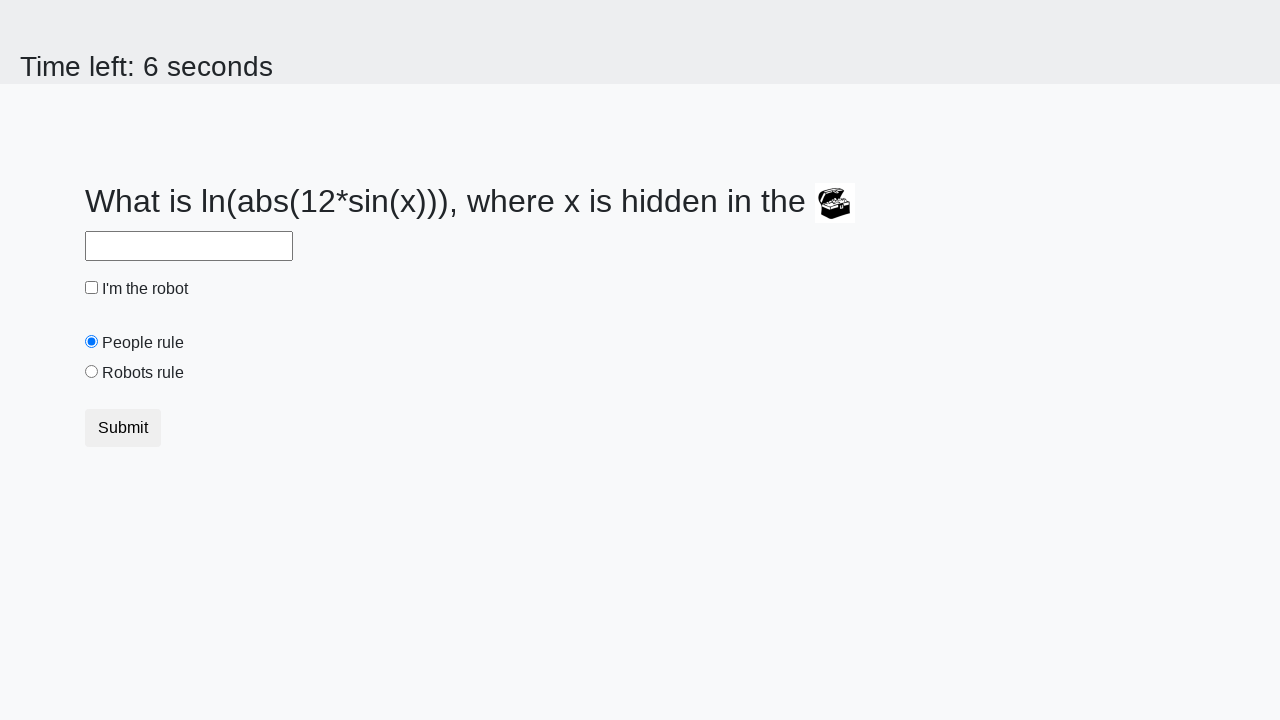

Extracted valuex attribute: 385
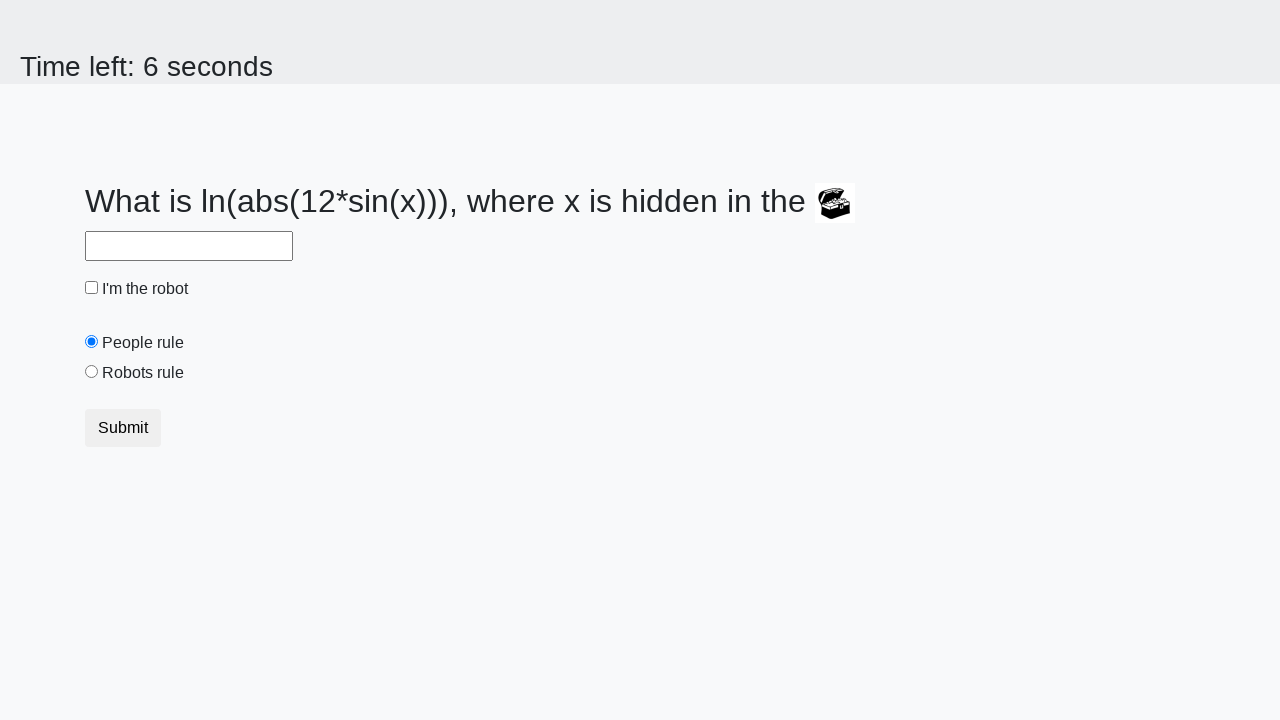

Calculated answer using formula: 2.472861369632214
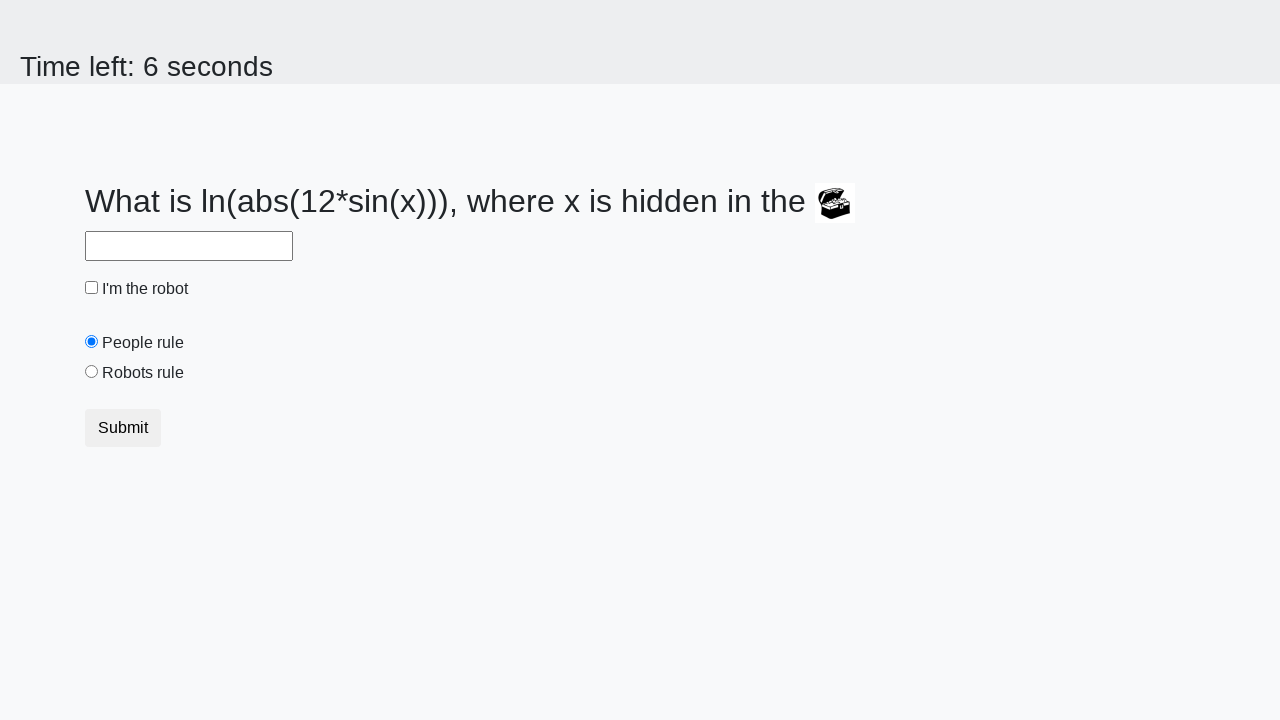

Filled answer field with calculated value: 2.472861369632214 on #answer
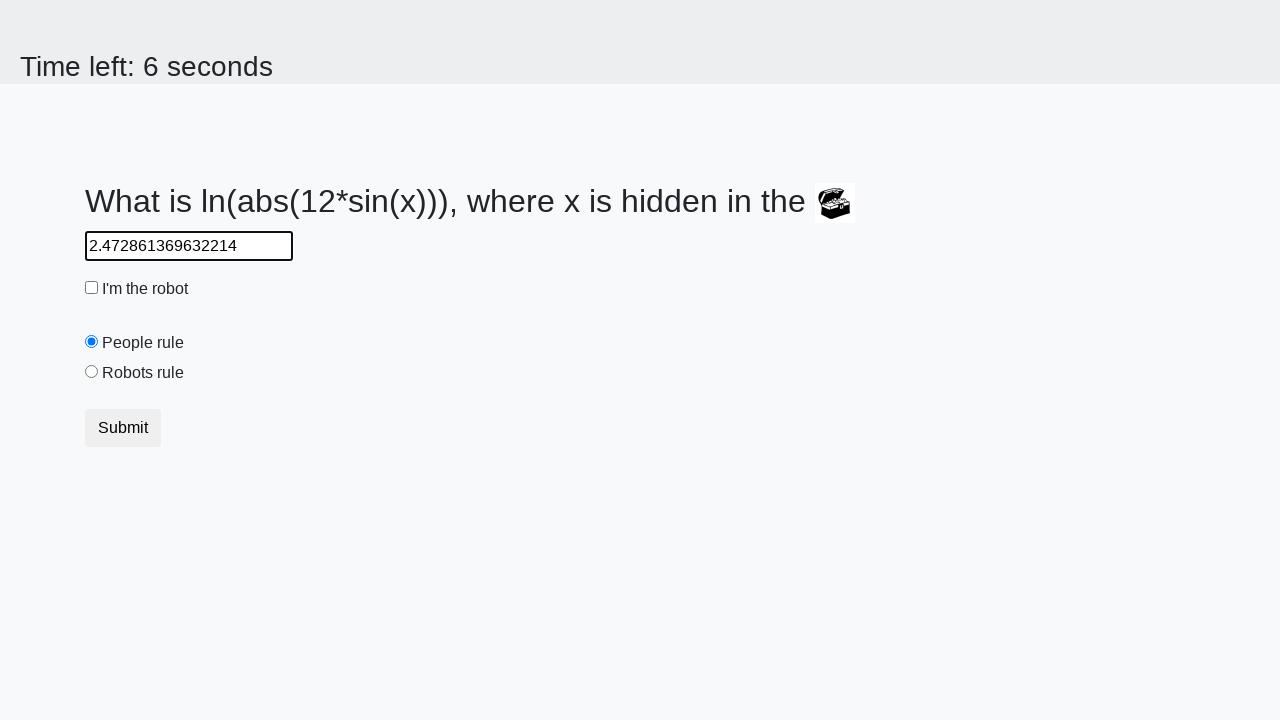

Clicked robot checkbox at (92, 288) on #robotCheckbox
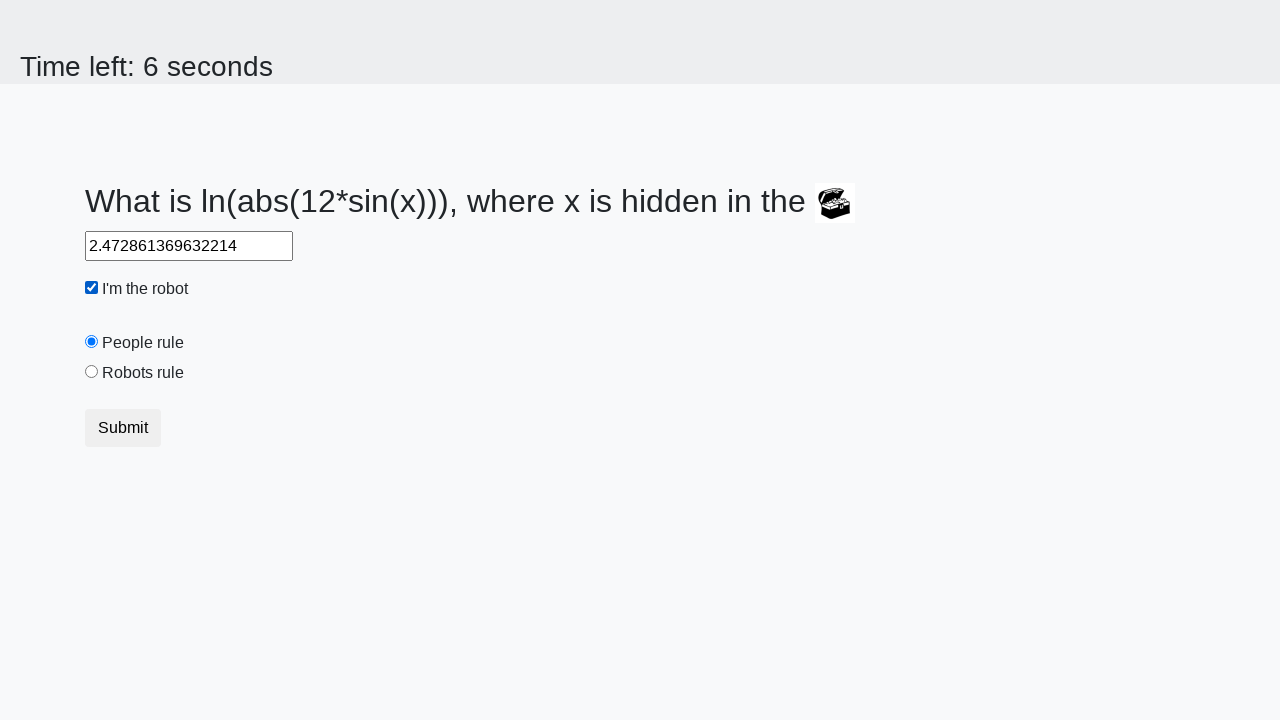

Clicked robots rule checkbox at (92, 372) on #robotsRule
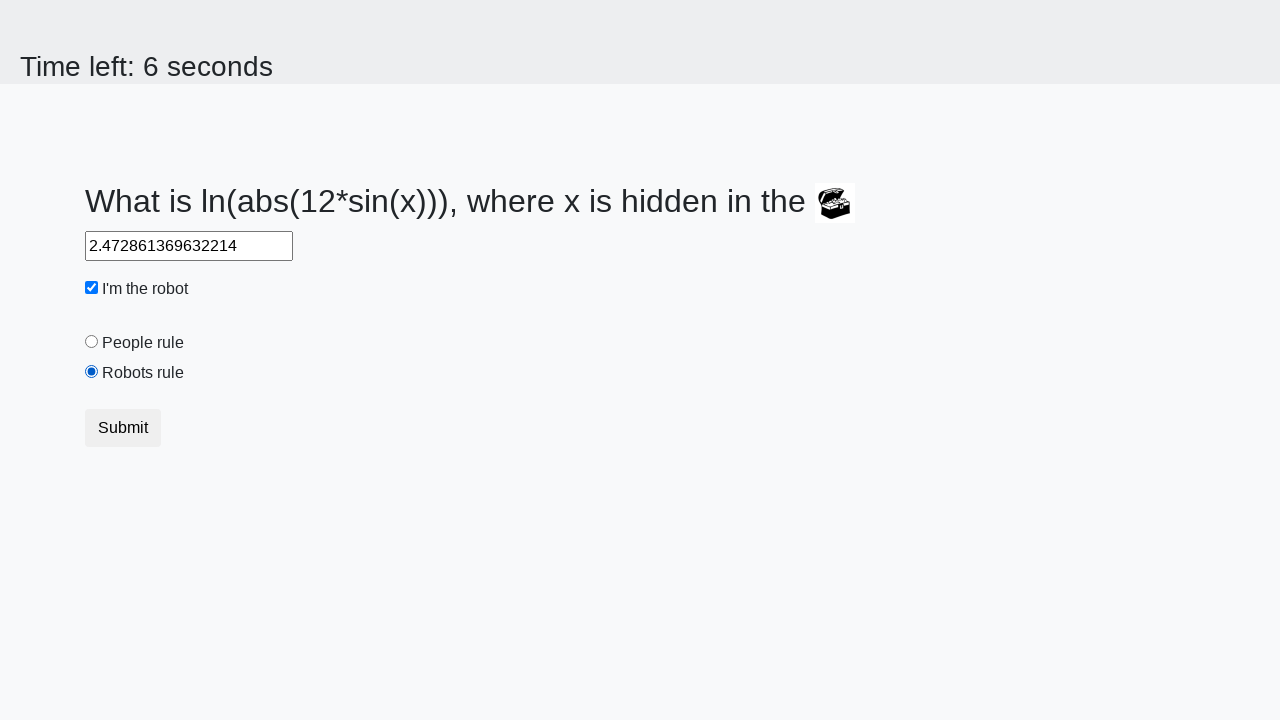

Submitted the form at (123, 428) on [type='submit']
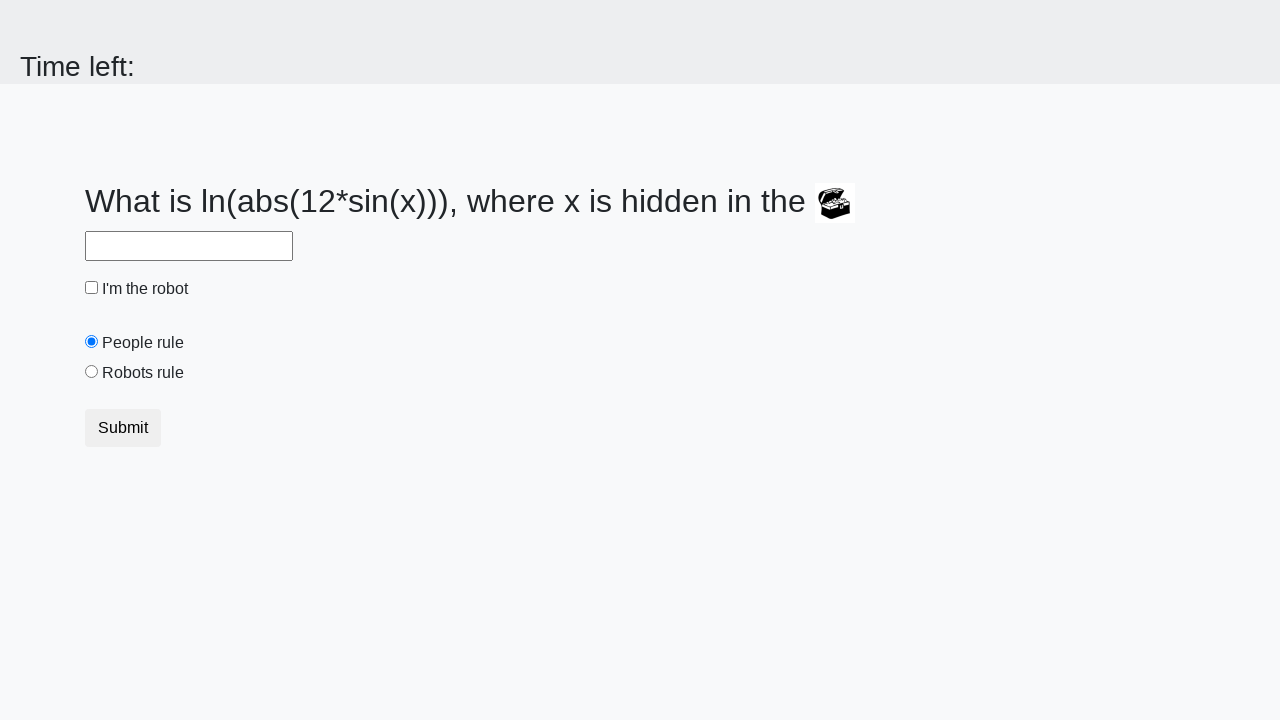

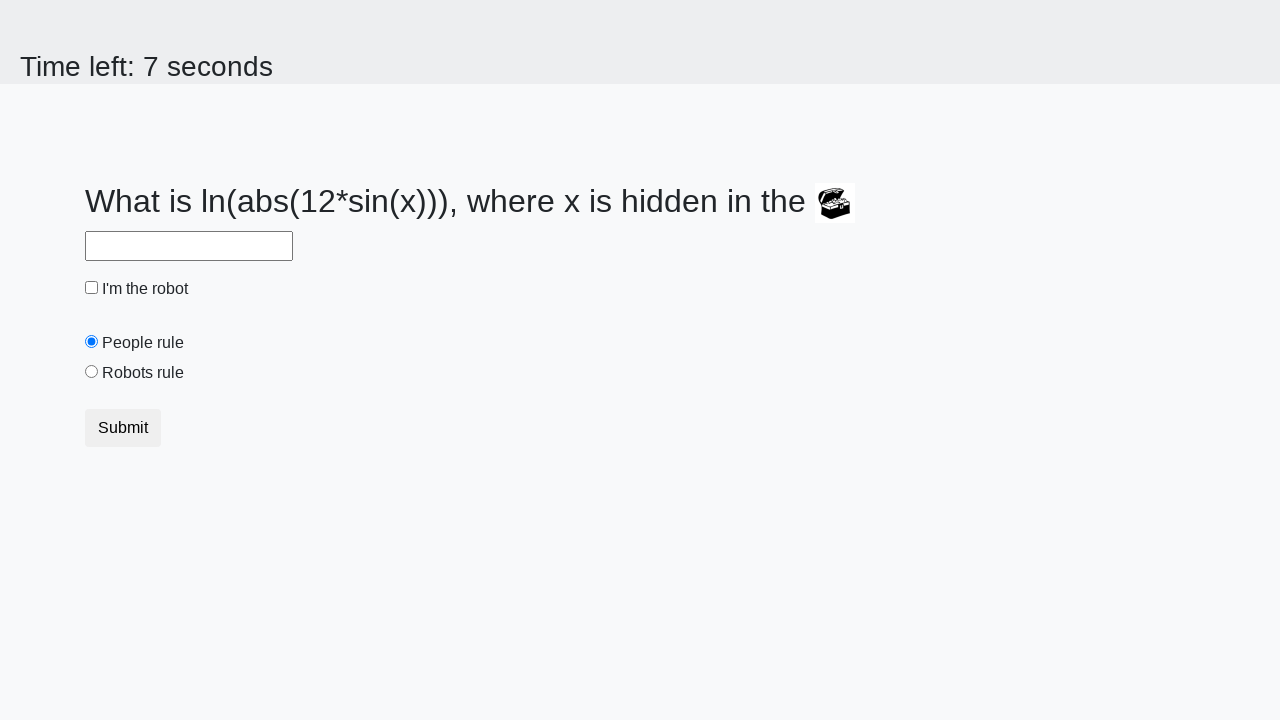